Tests JavaScript confirm dialog by clicking the button and dismissing the confirmation

Starting URL: https://the-internet.herokuapp.com/javascript_alerts

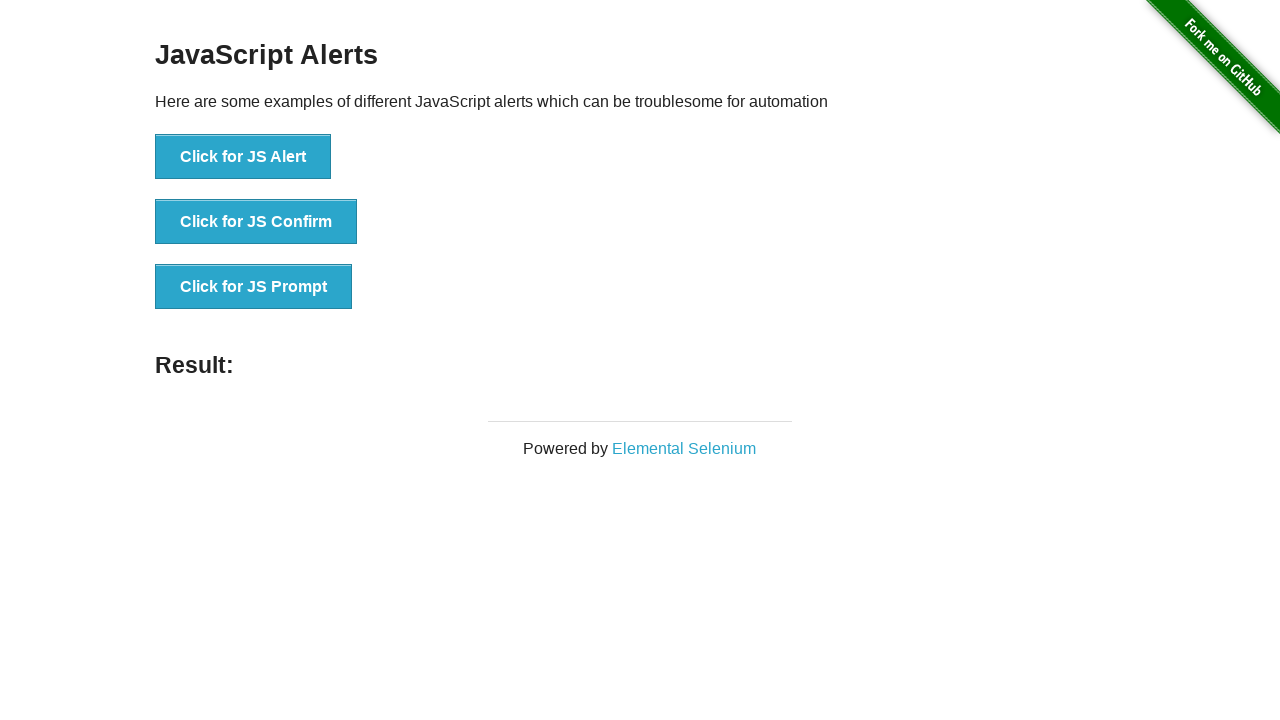

Clicked button to trigger confirm JavaScript dialog at (256, 222) on button[onclick='jsConfirm()']
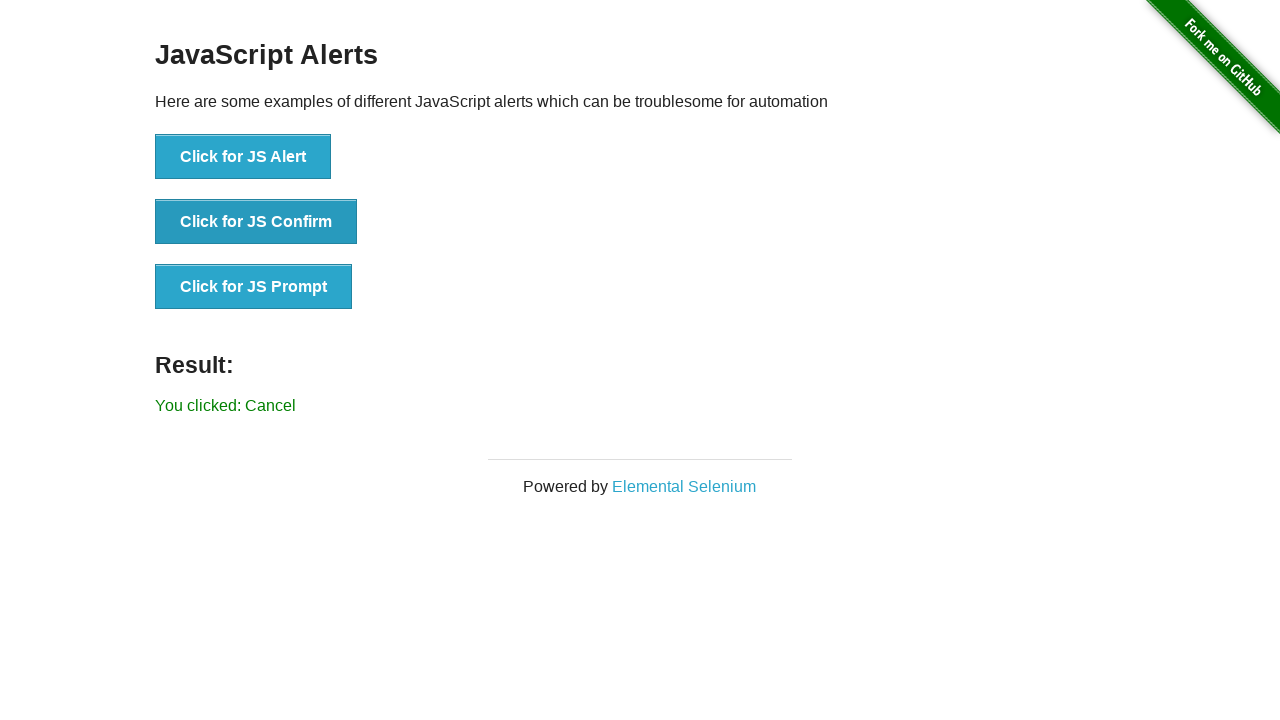

Set up dialog handler to dismiss the confirmation dialog
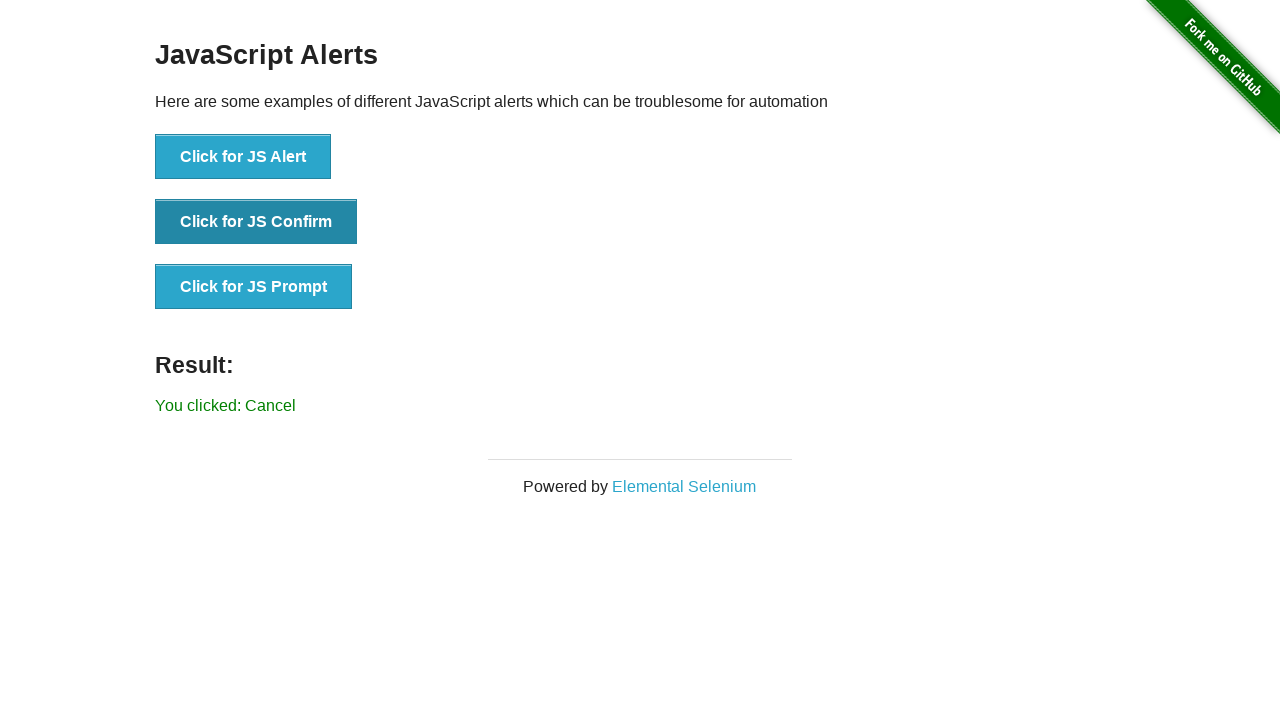

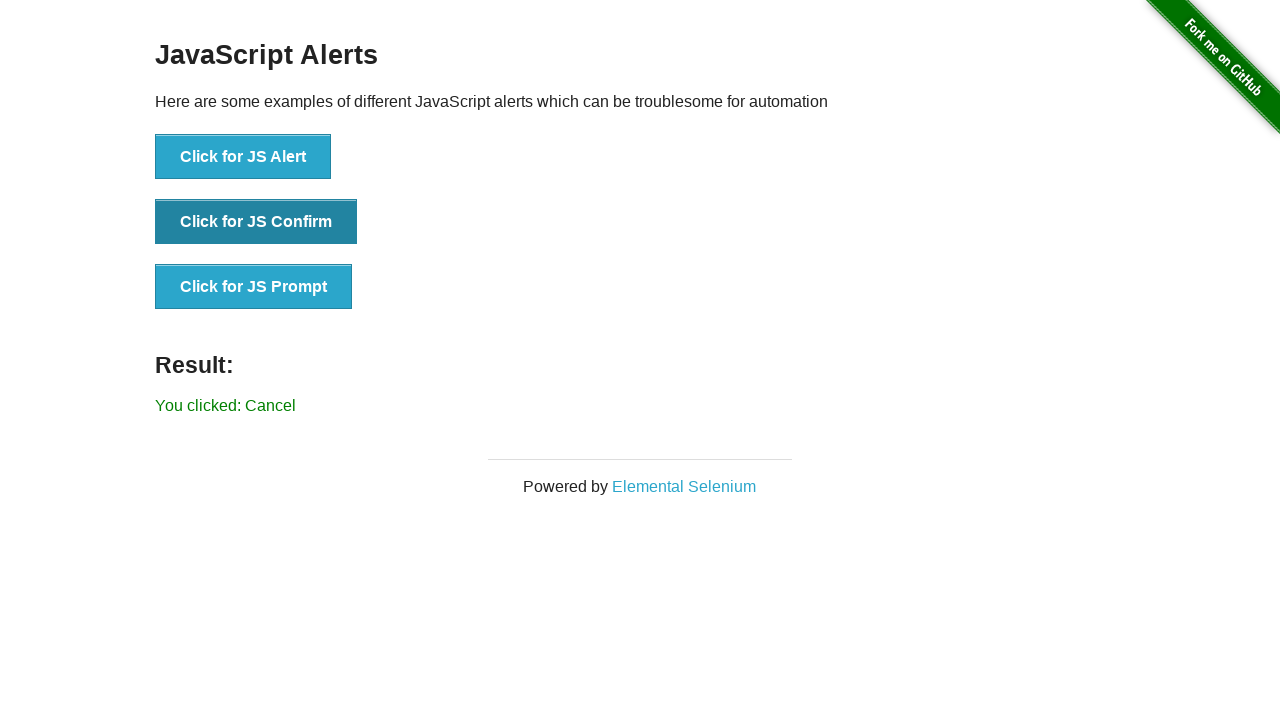